Navigates to a WordPress site and locates menu and content elements to verify page structure

Starting URL: https://seleniumatfingertips.wordpress.com/

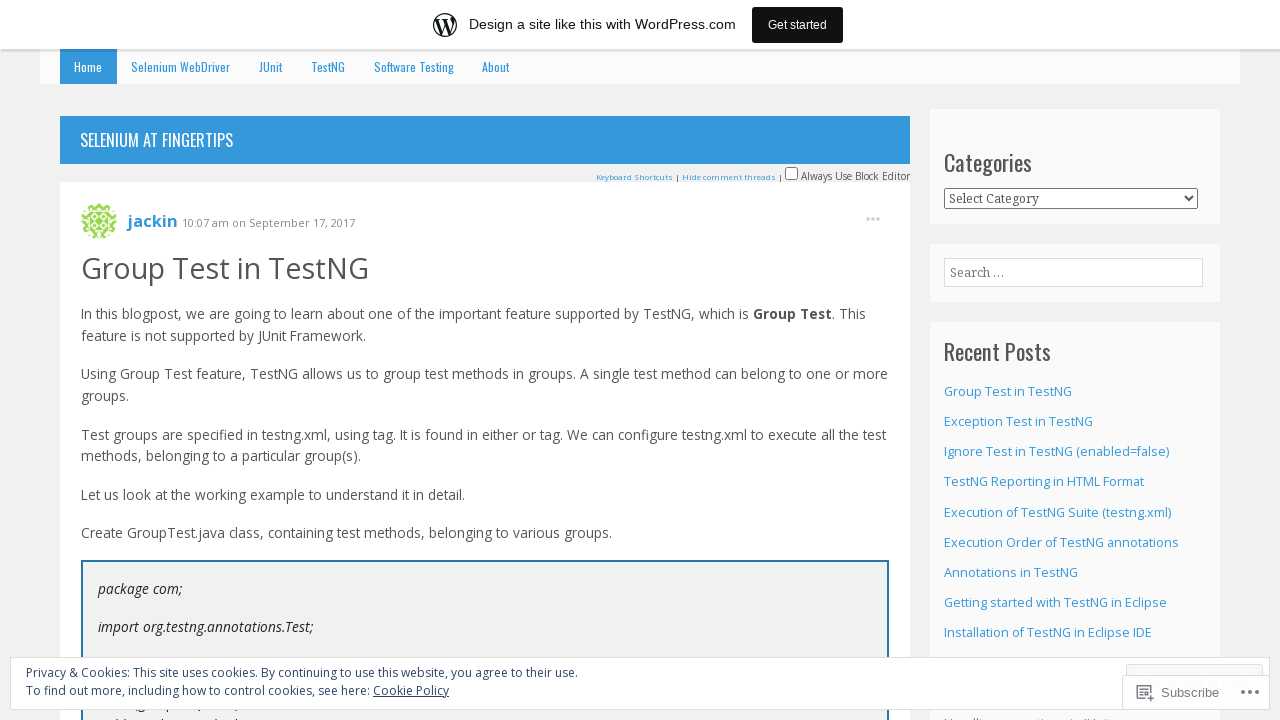

Waited for Home menu element with id 'menu-item-8' to be available (timeout: 15s)
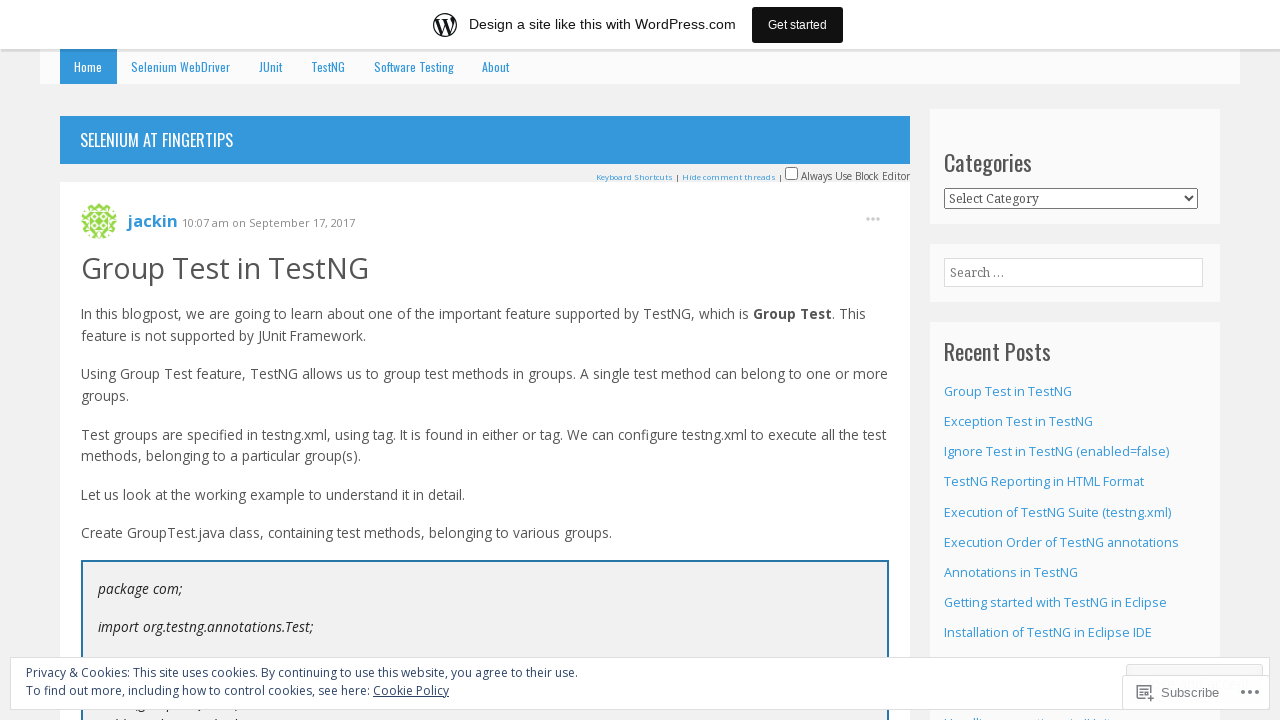

Verified content element with 'jackin' text is present in post-1225
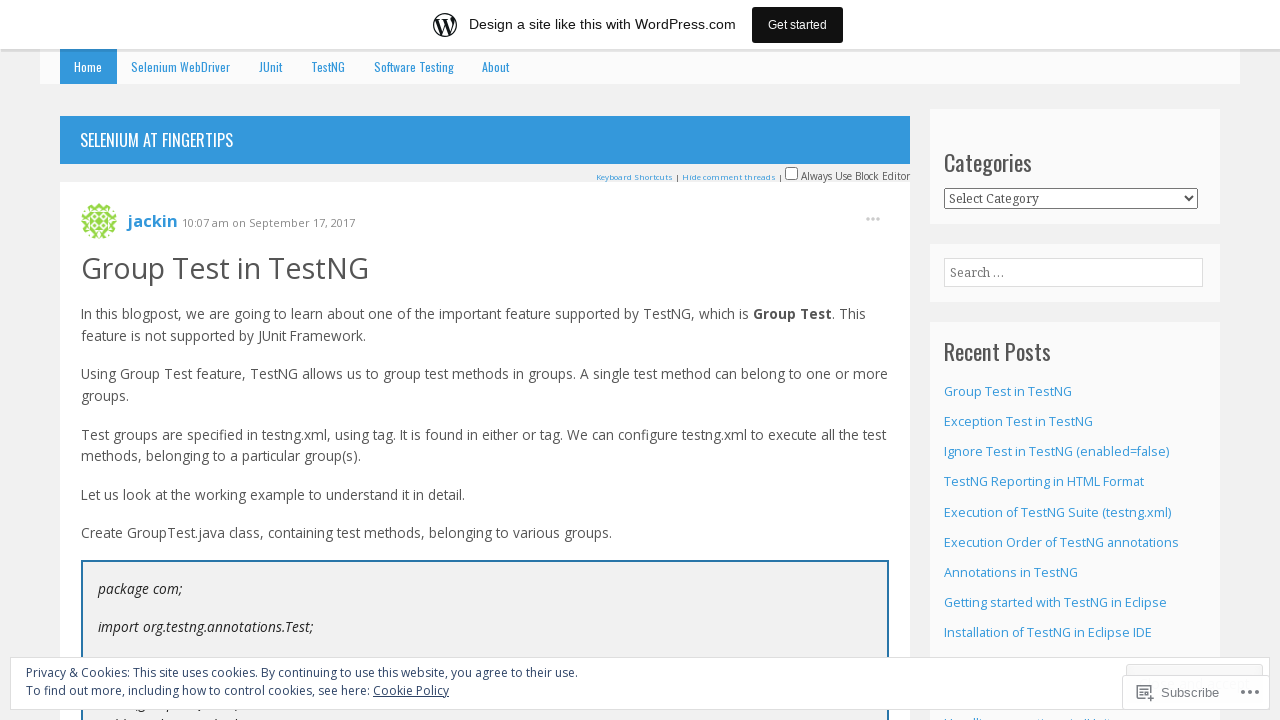

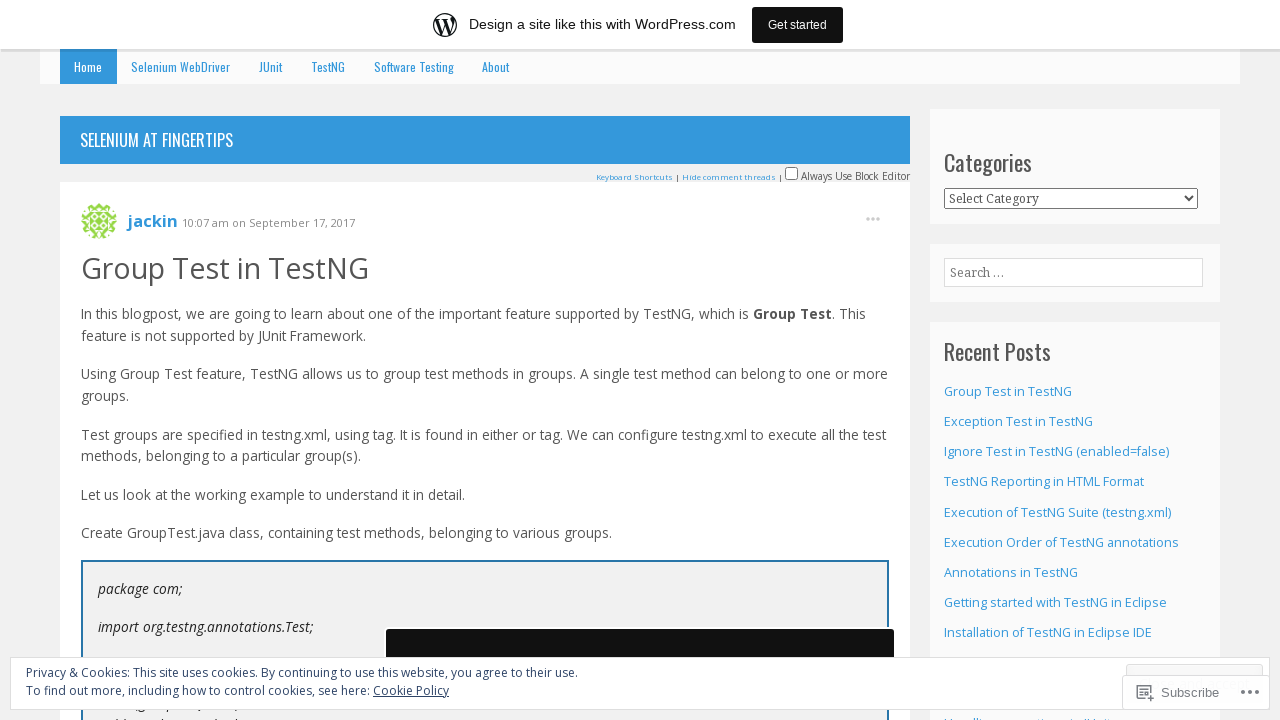